Tests navigation from the home page to the About Us page by clicking the About Us link and verifying page titles

Starting URL: https://training-support.net

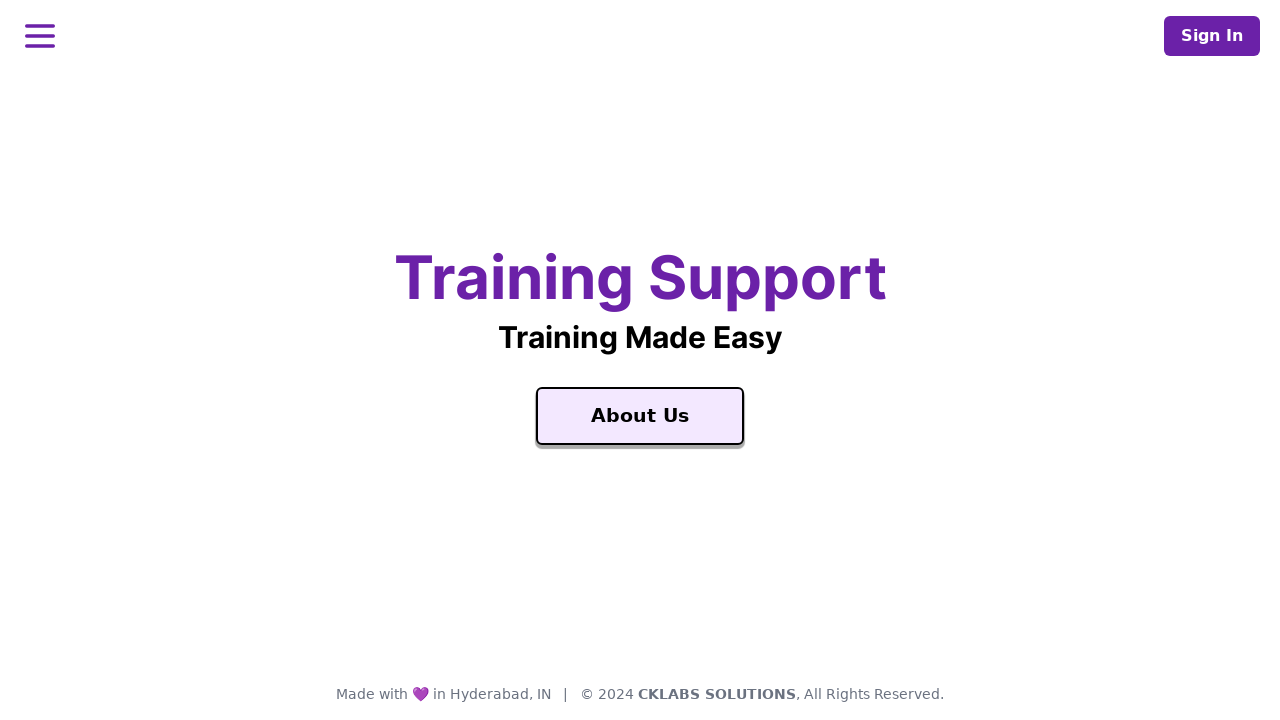

Verified home page title is 'Training Support'
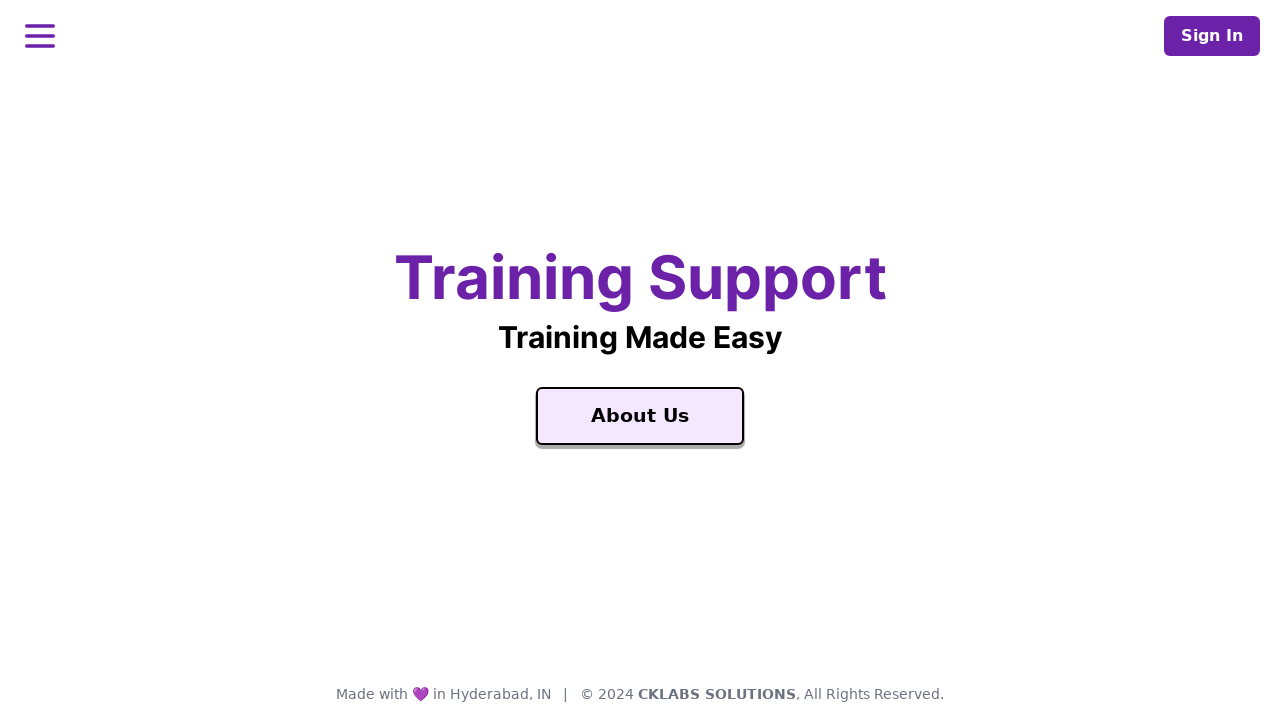

Clicked on 'About Us' link at (640, 416) on a:text('About Us')
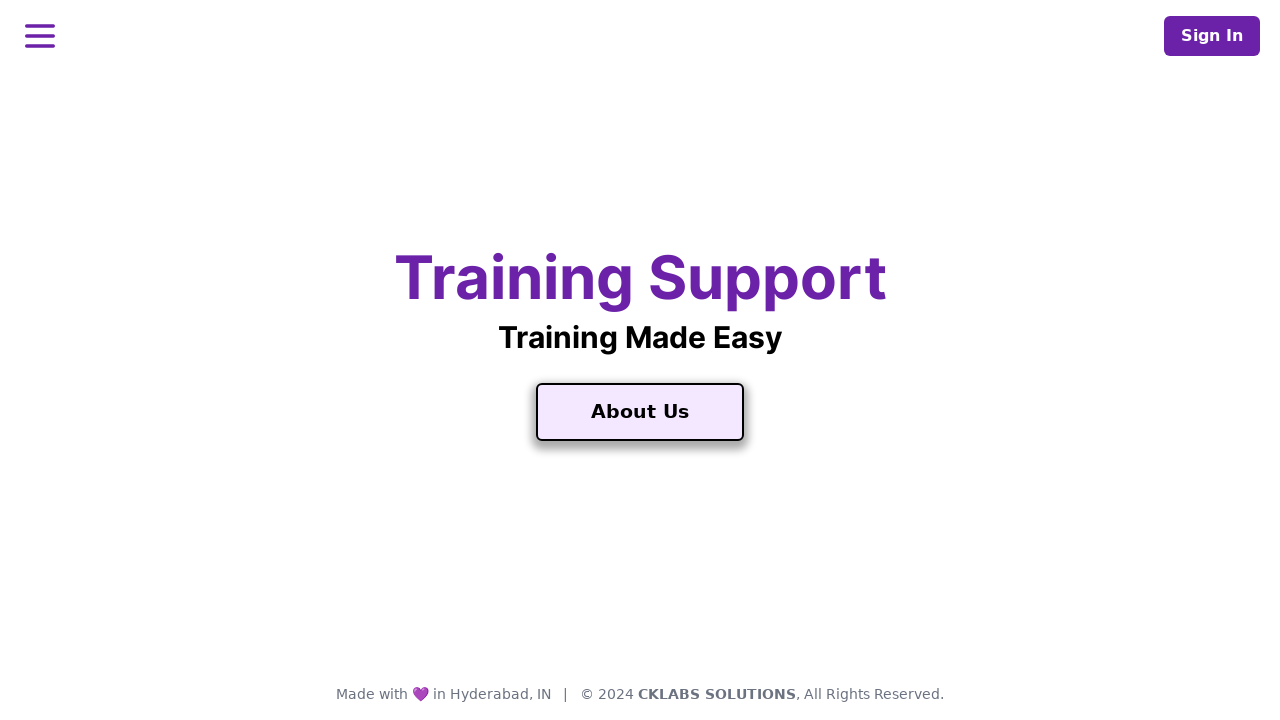

Waited for About page to load (domcontentloaded)
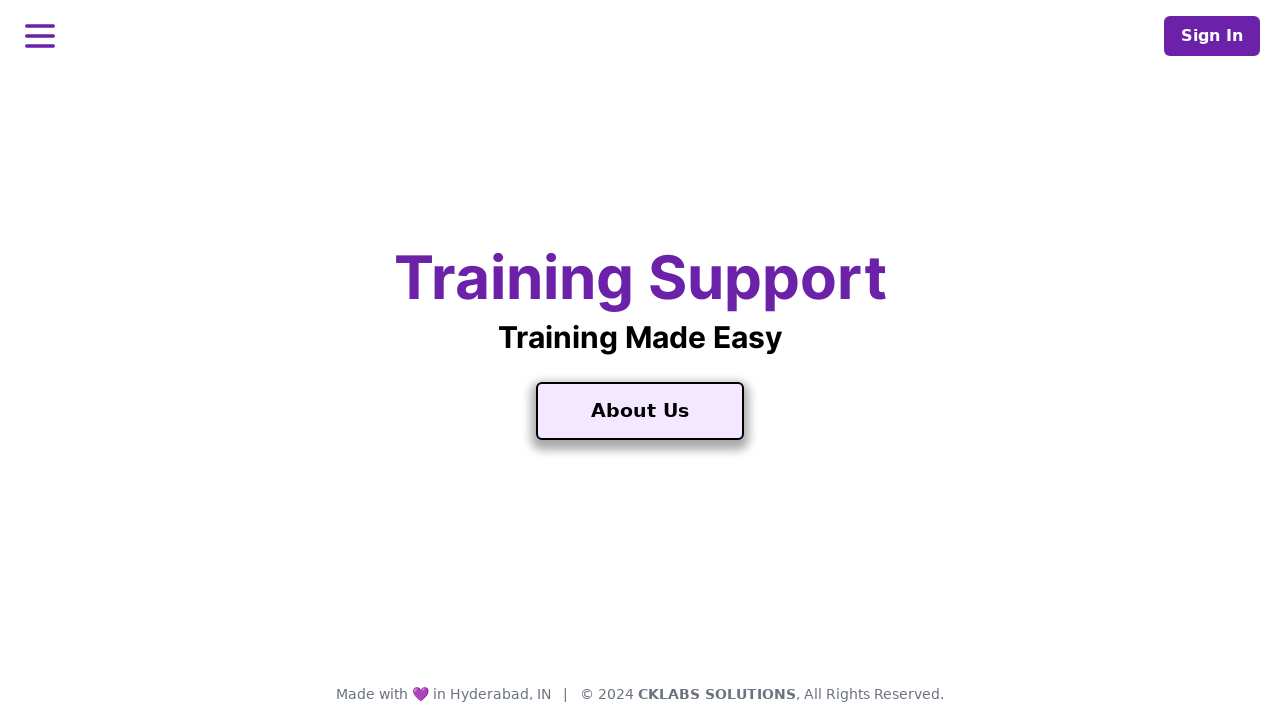

Verified About page title is 'About Training Support'
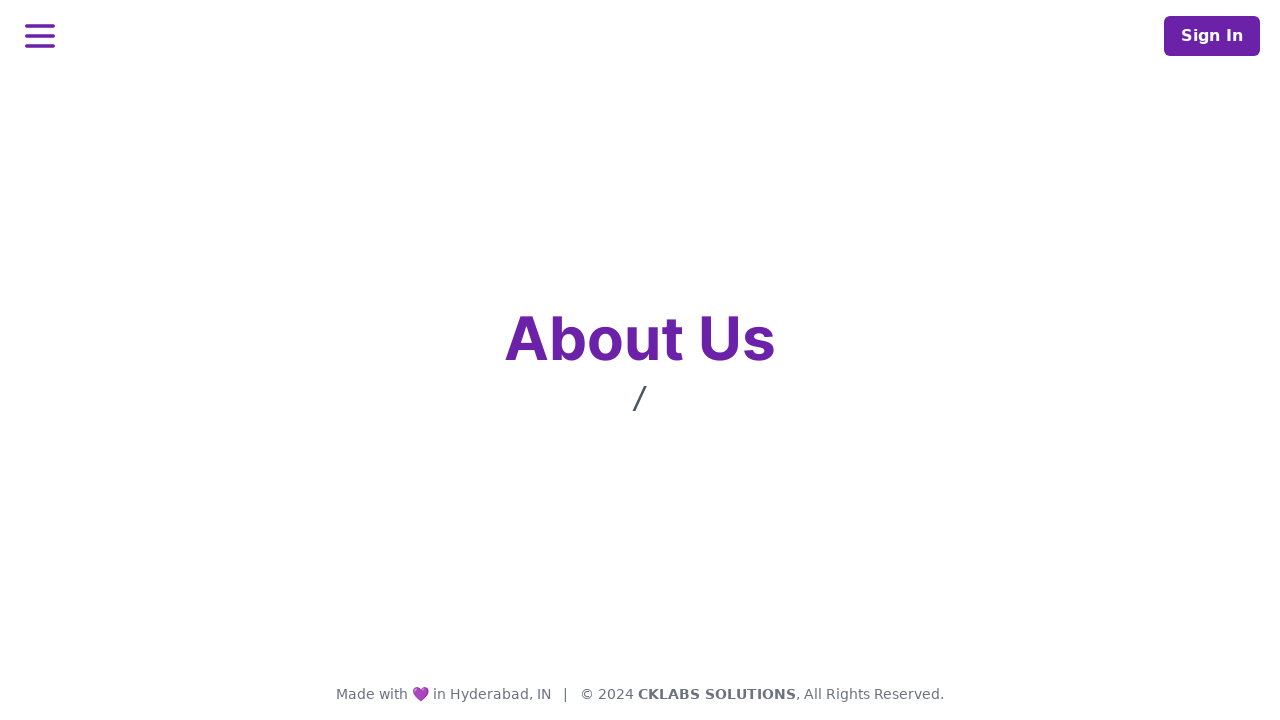

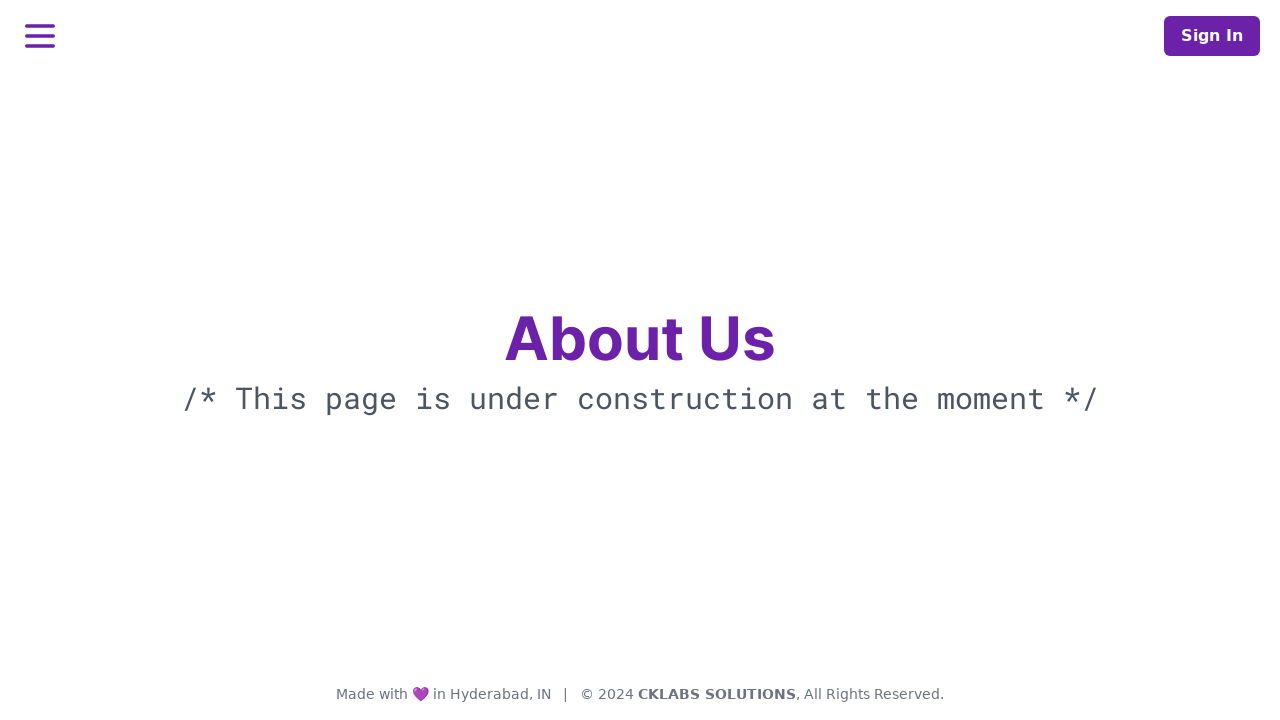